Navigates to the WebdriverIO website and verifies the page title contains expected text

Starting URL: http://webdriver.io

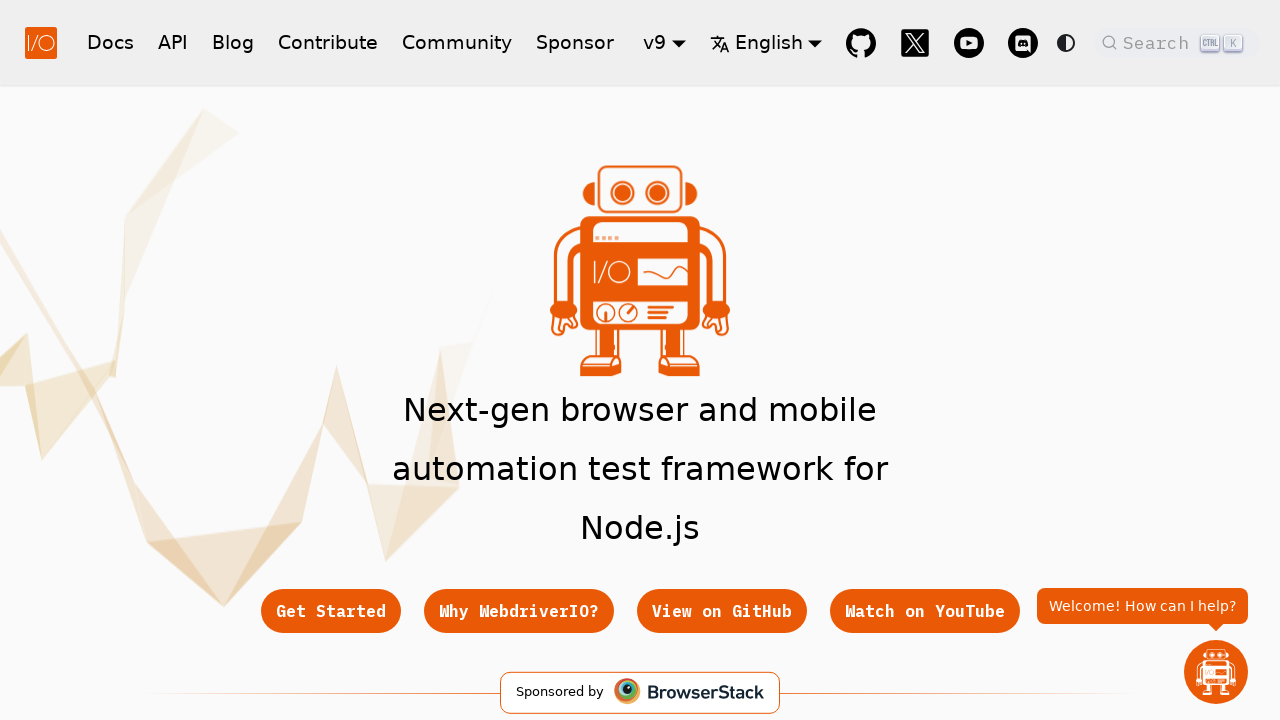

Navigated to WebdriverIO website at http://webdriver.io
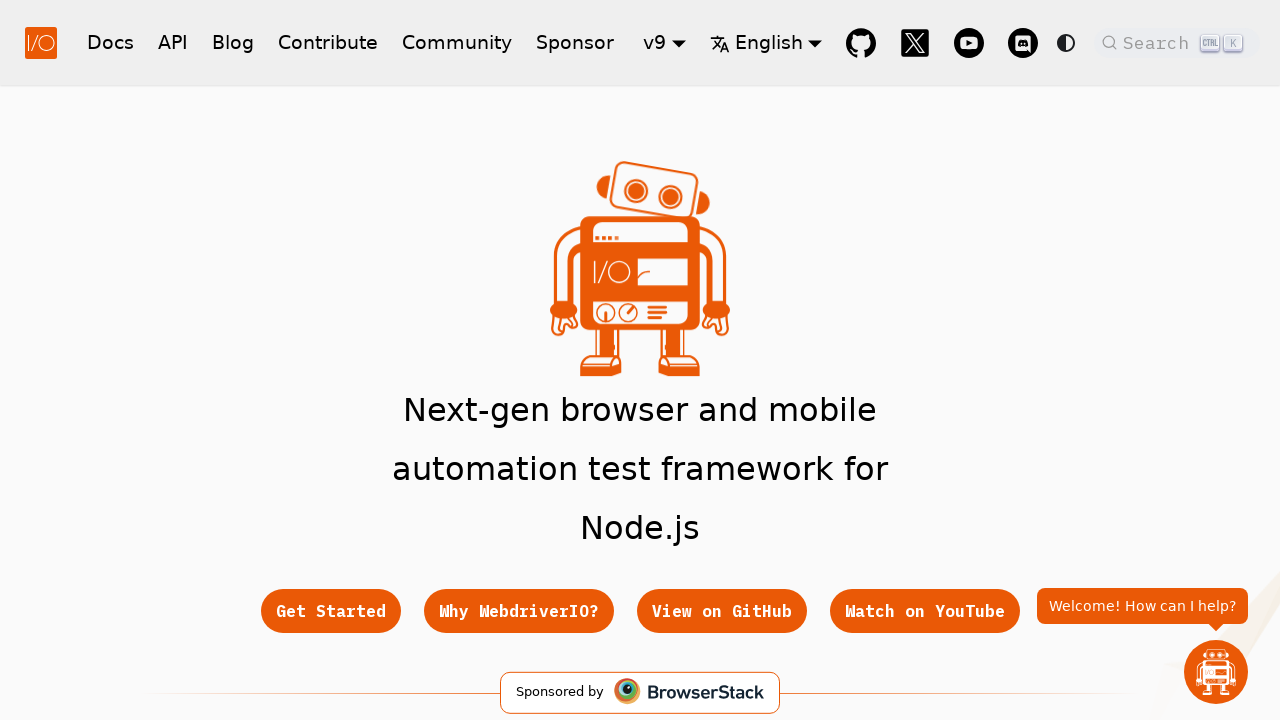

Verified page title contains expected text
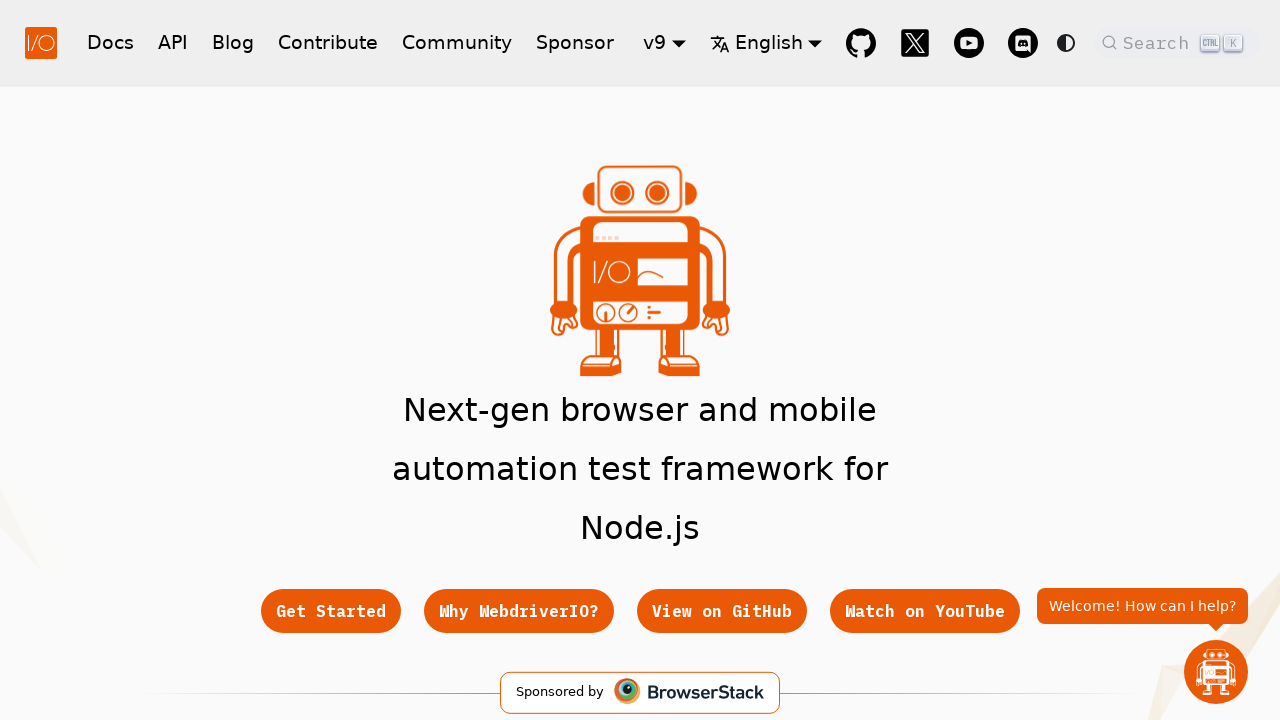

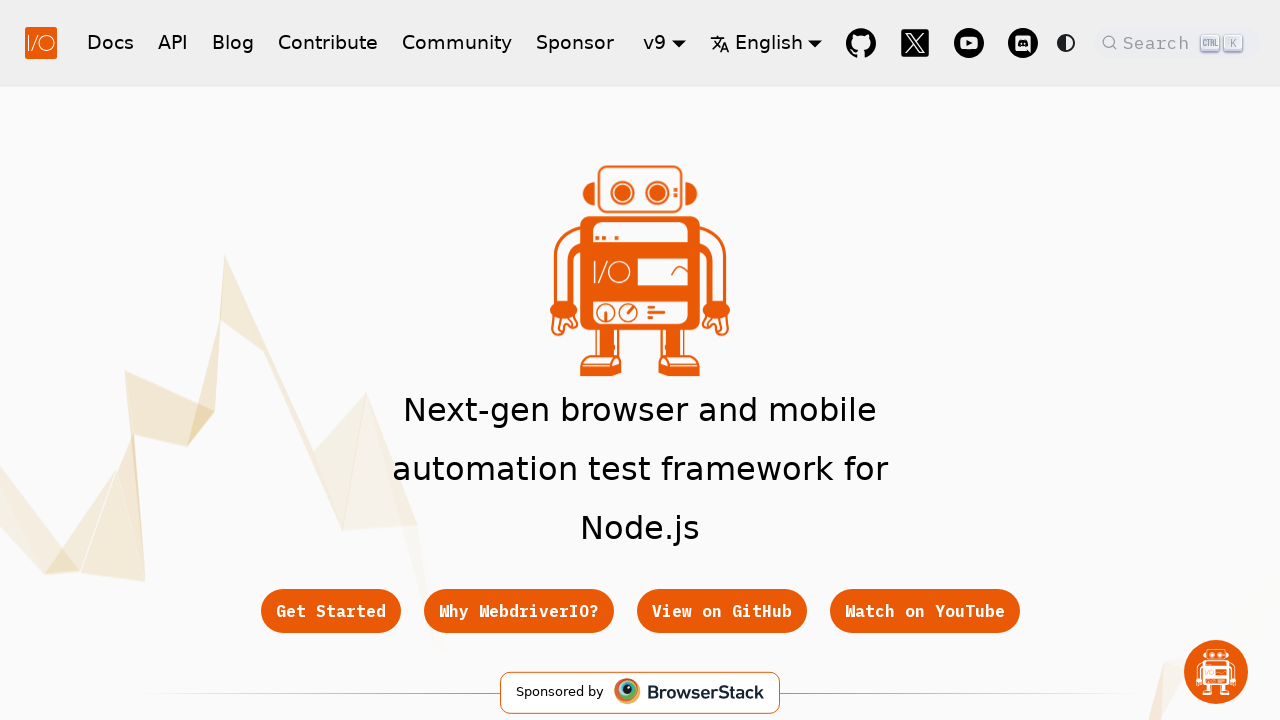